Tests a registration form by filling in first name, last name, email, telephone, selecting gender, and entering a password.

Starting URL: https://demo.automationtesting.in/Register.html

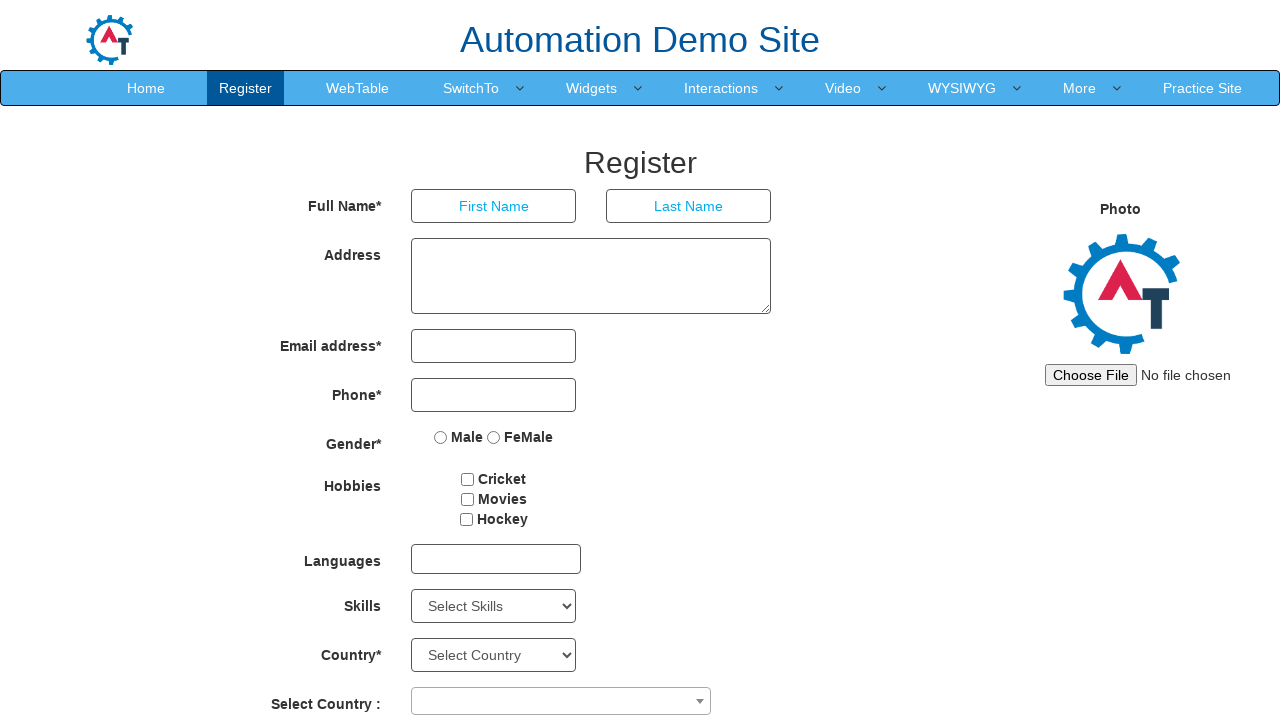

Filled first name field with 'pankaj' on [placeholder='First Name']
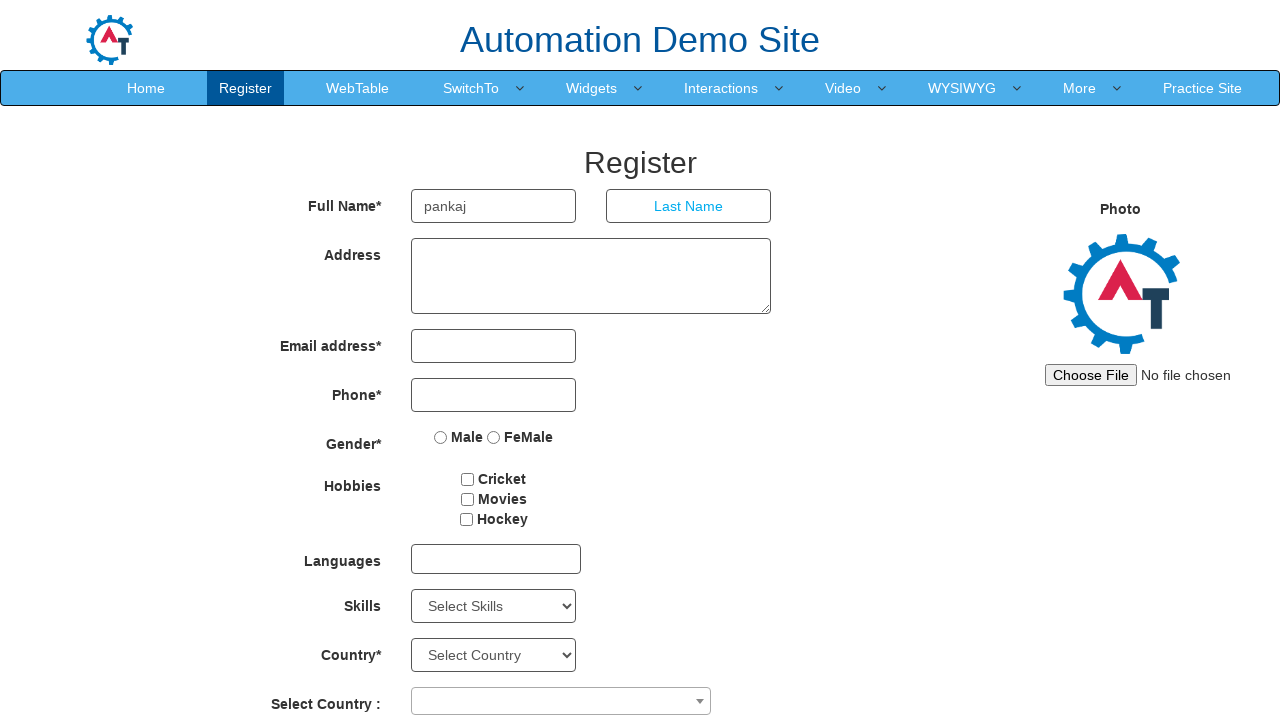

Filled last name field with 'bhavate' on [placeholder='Last Name']
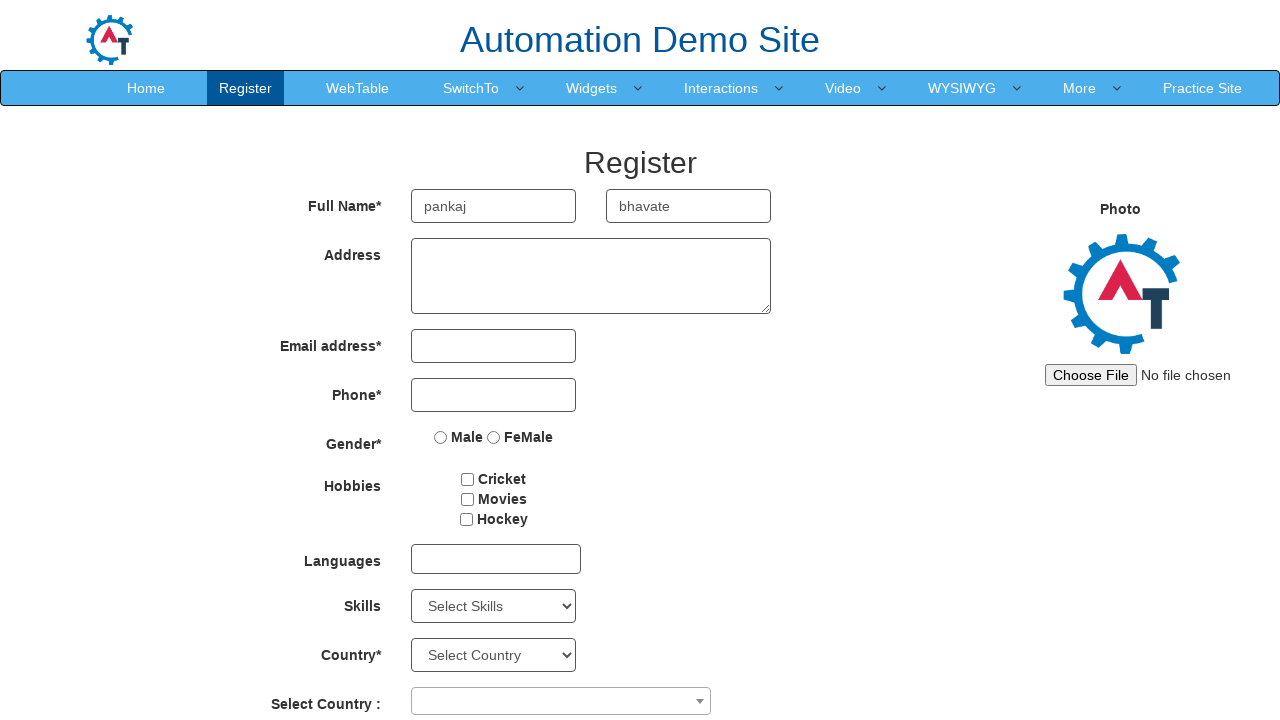

Filled email field with 'testuser@example.com' on [type='email']
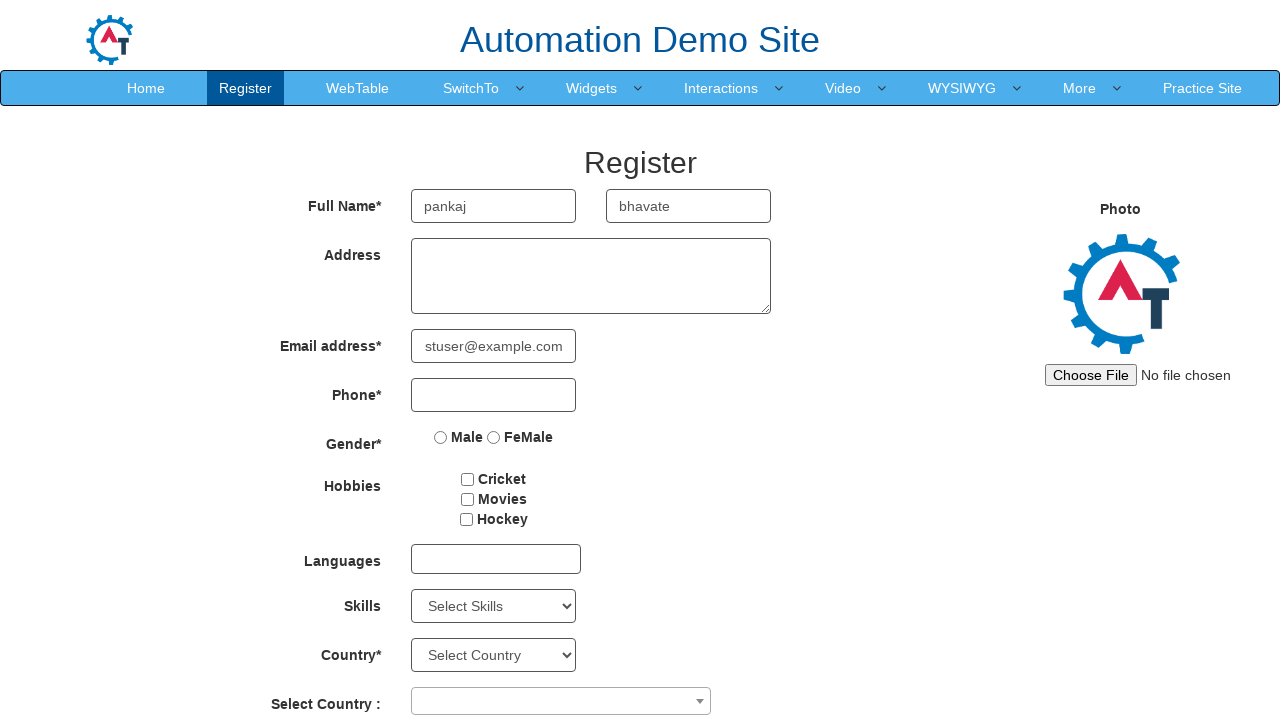

Filled telephone field with '9876543210' on [type='tel']
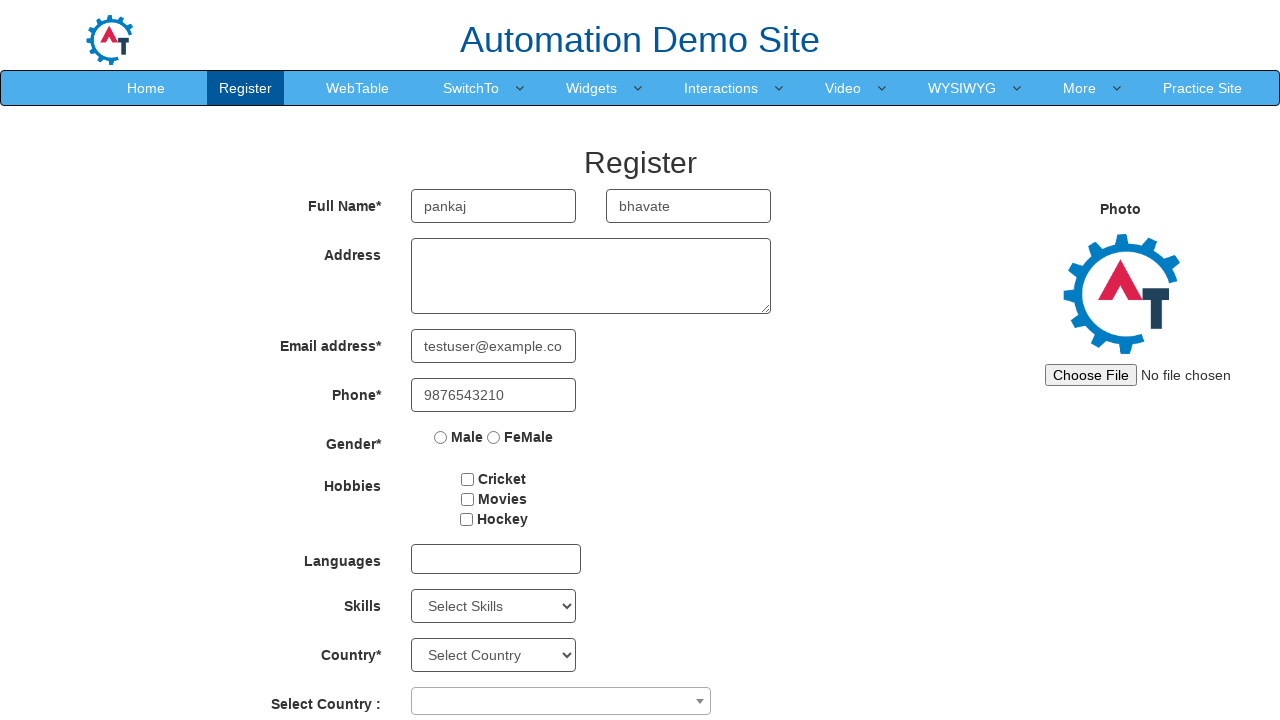

Selected Male gender radio button at (441, 437) on [value='Male']
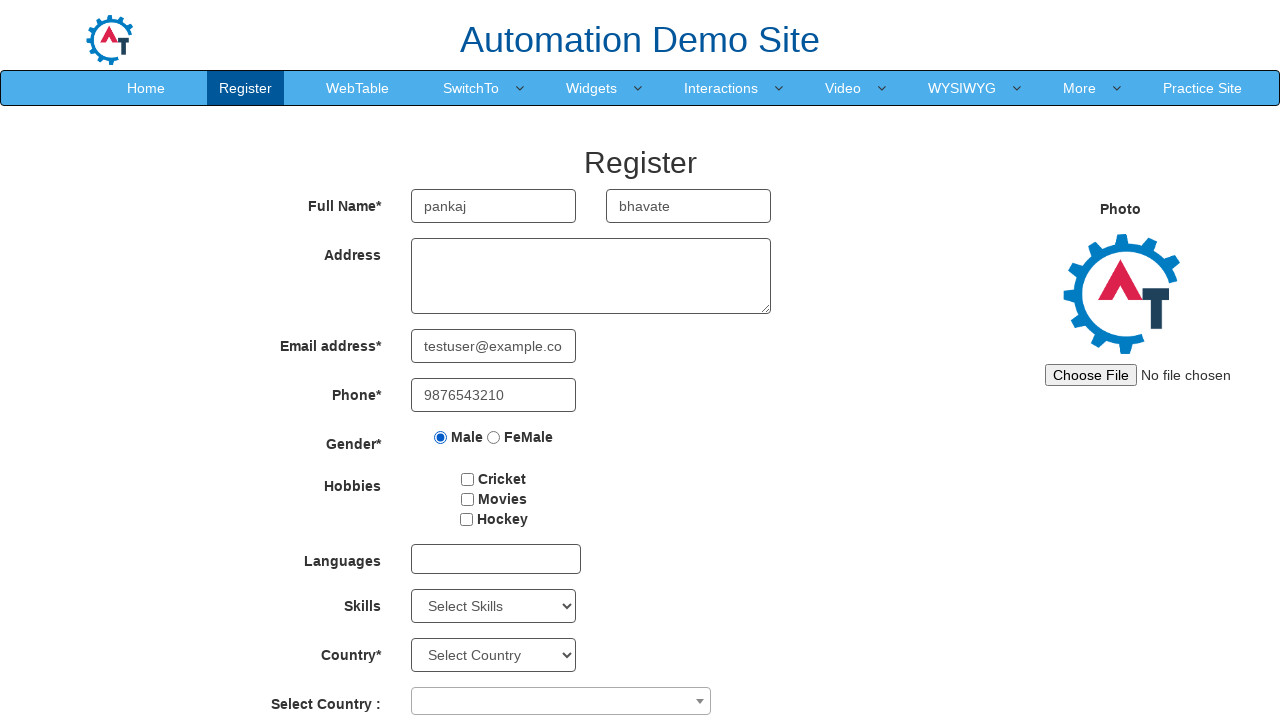

Filled password field with 'SecurePass123' on #firstpassword
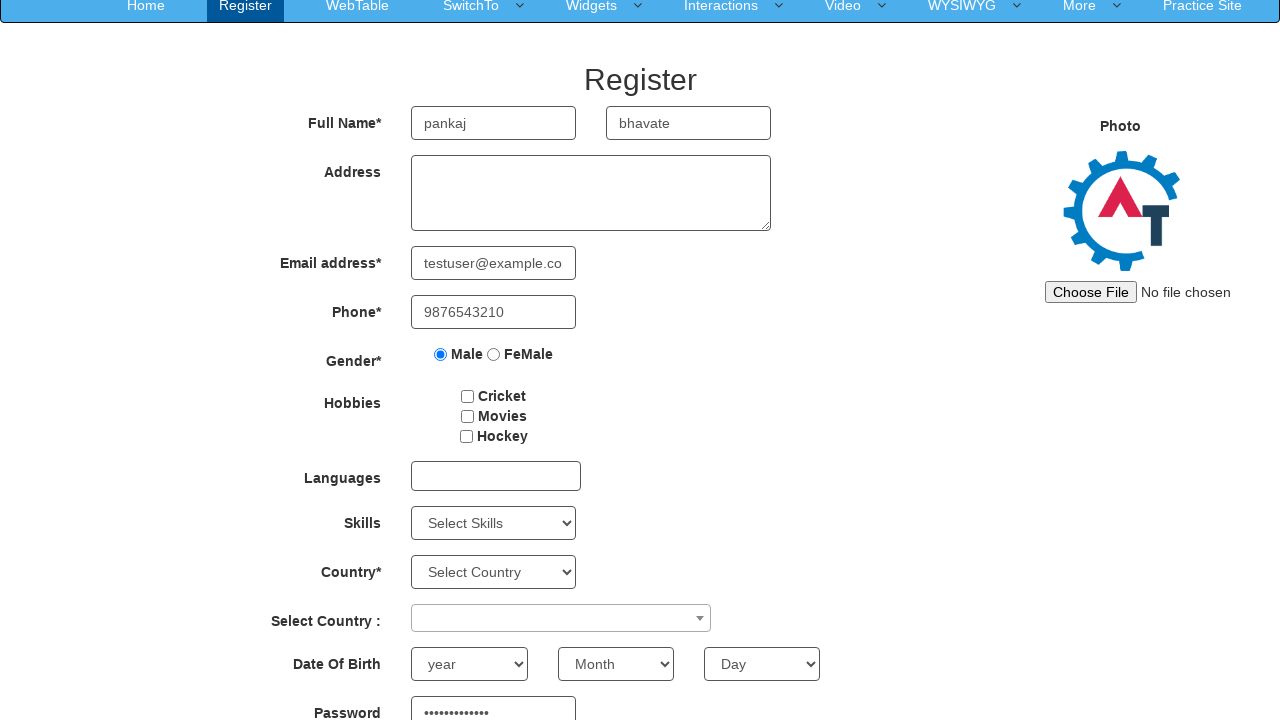

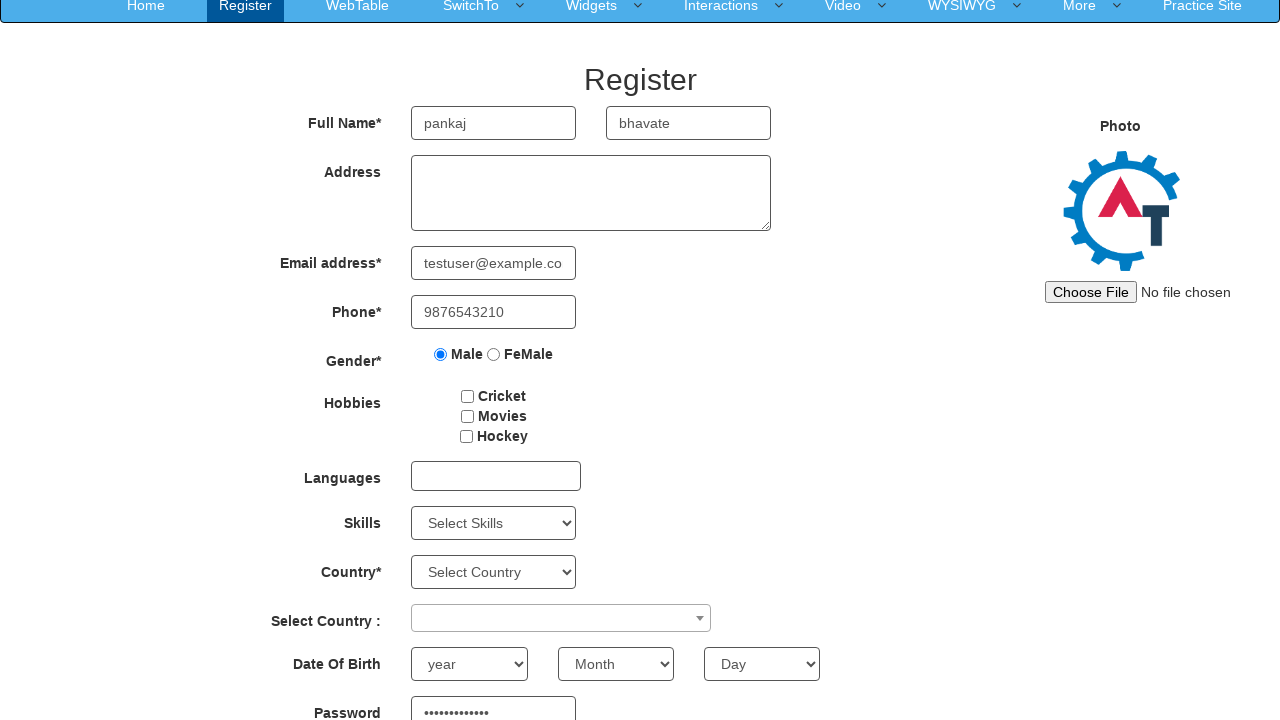